Tests sorting the Due column in ascending order on table2 using semantic class-based selectors for better cross-browser compatibility.

Starting URL: http://the-internet.herokuapp.com/tables

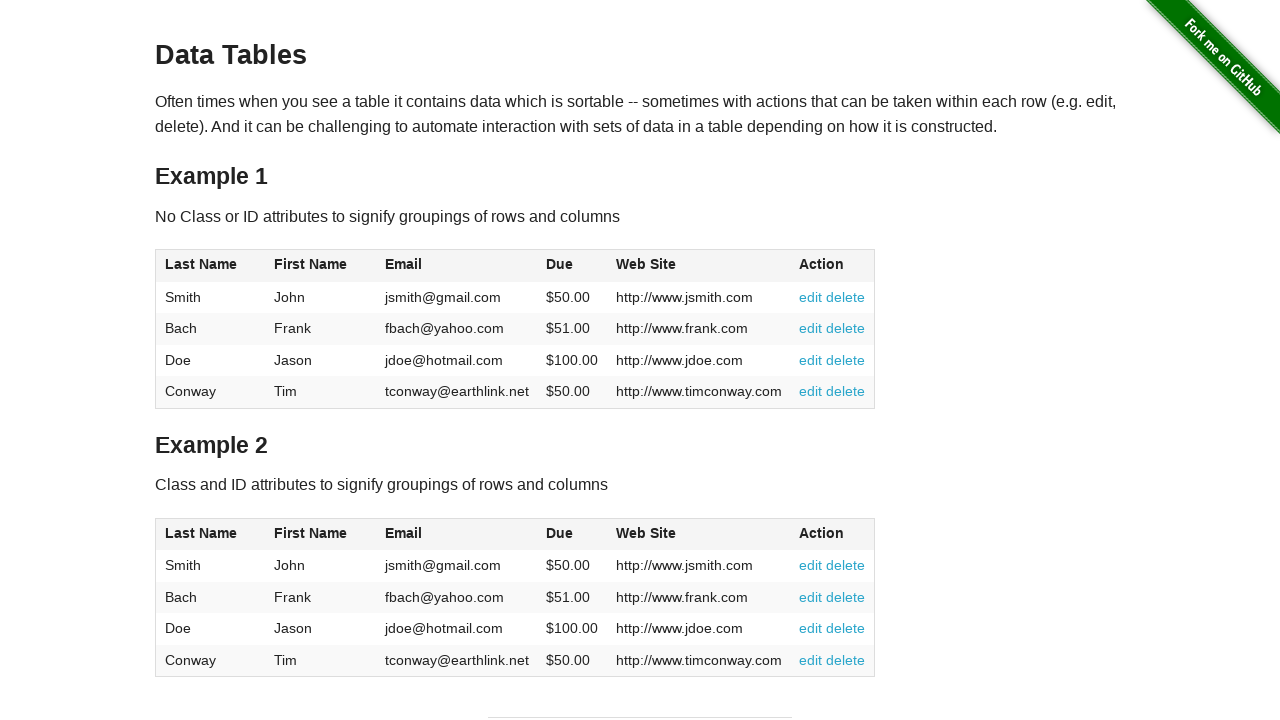

Clicked the Due column header in table2 to sort at (560, 533) on #table2 thead .dues
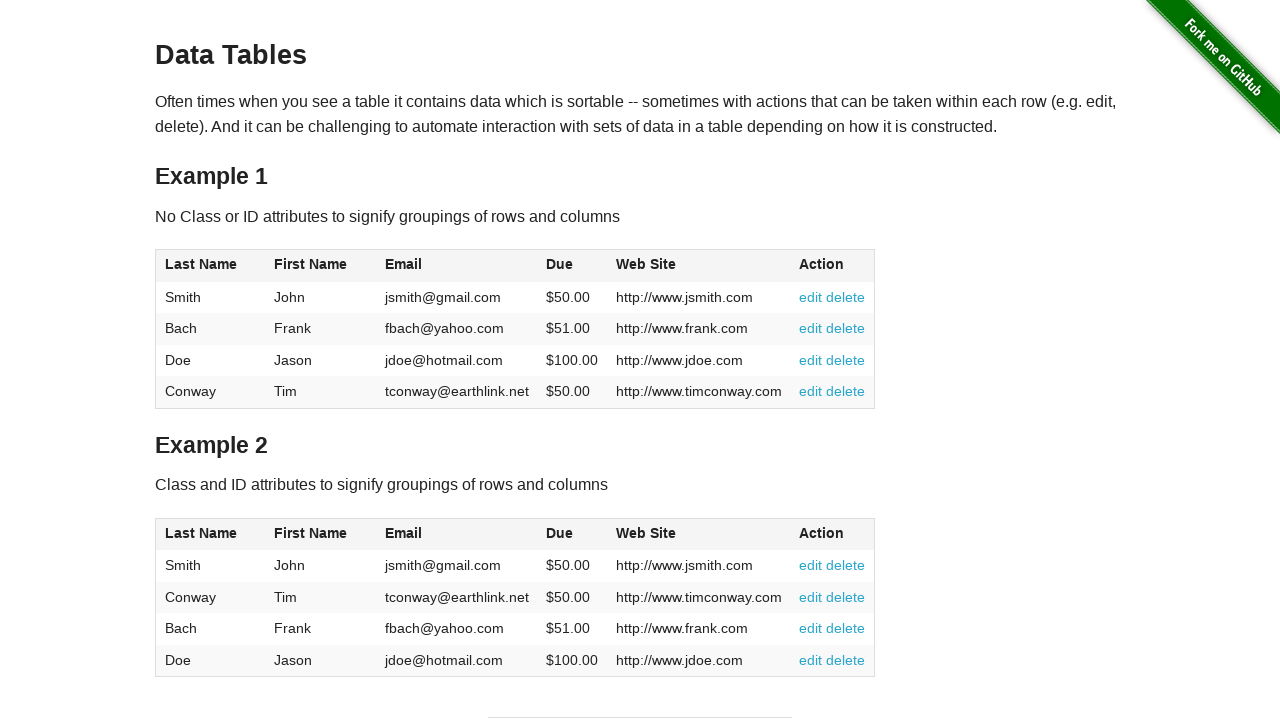

Table2 Due column sorted in ascending order
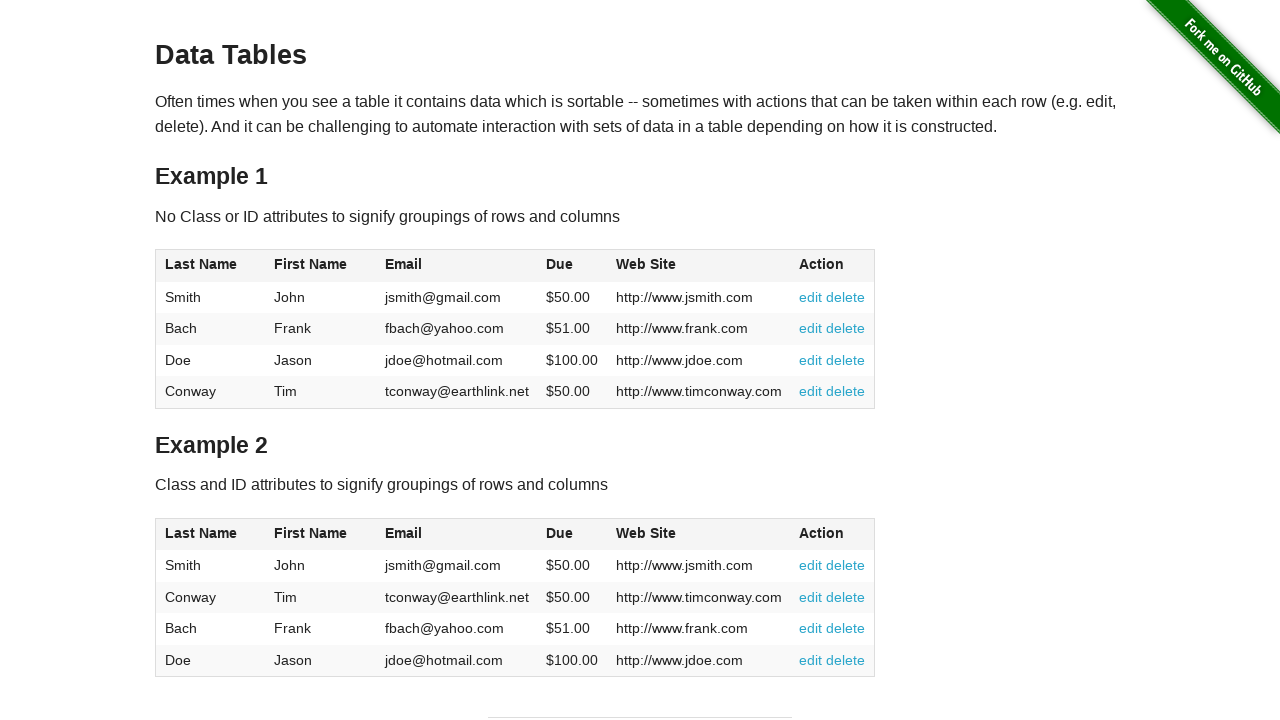

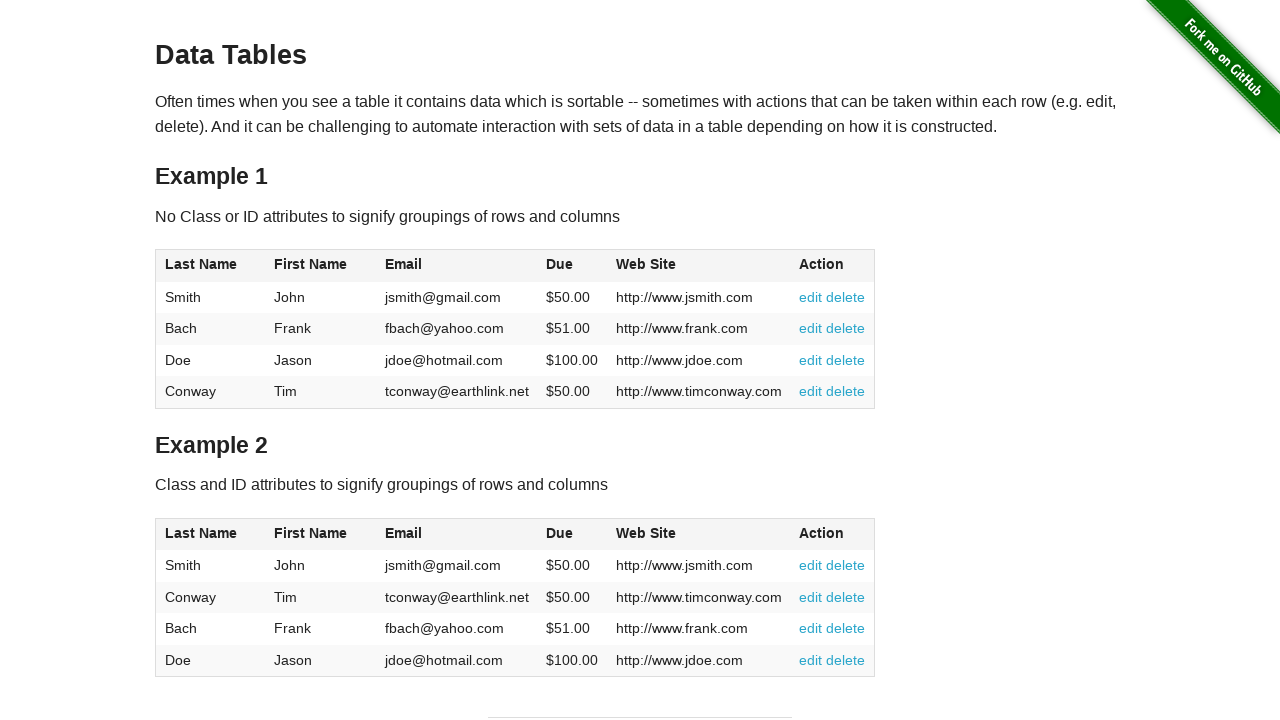